Tests JavaScript confirmation alert handling by clicking a button to trigger the alert, accepting it, and verifying the result message displays "You clicked: Ok"

Starting URL: http://the-internet.herokuapp.com/javascript_alerts

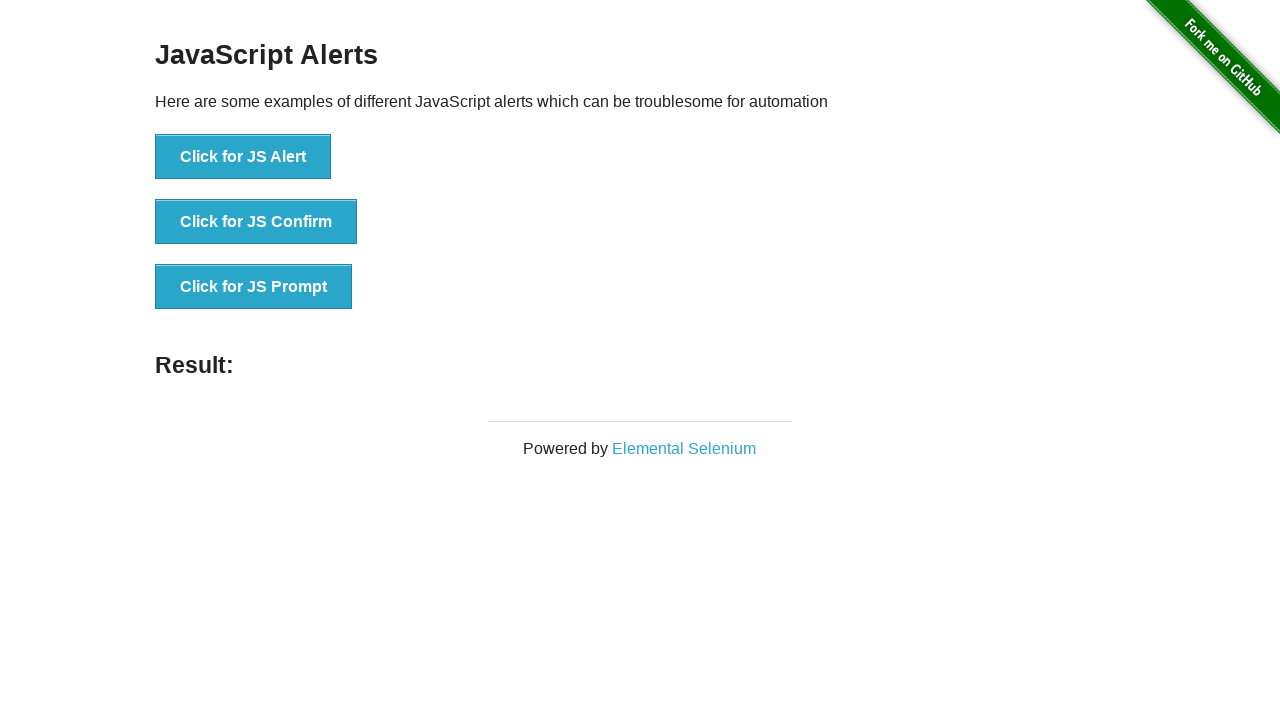

Set up dialog handler to accept confirmation alerts
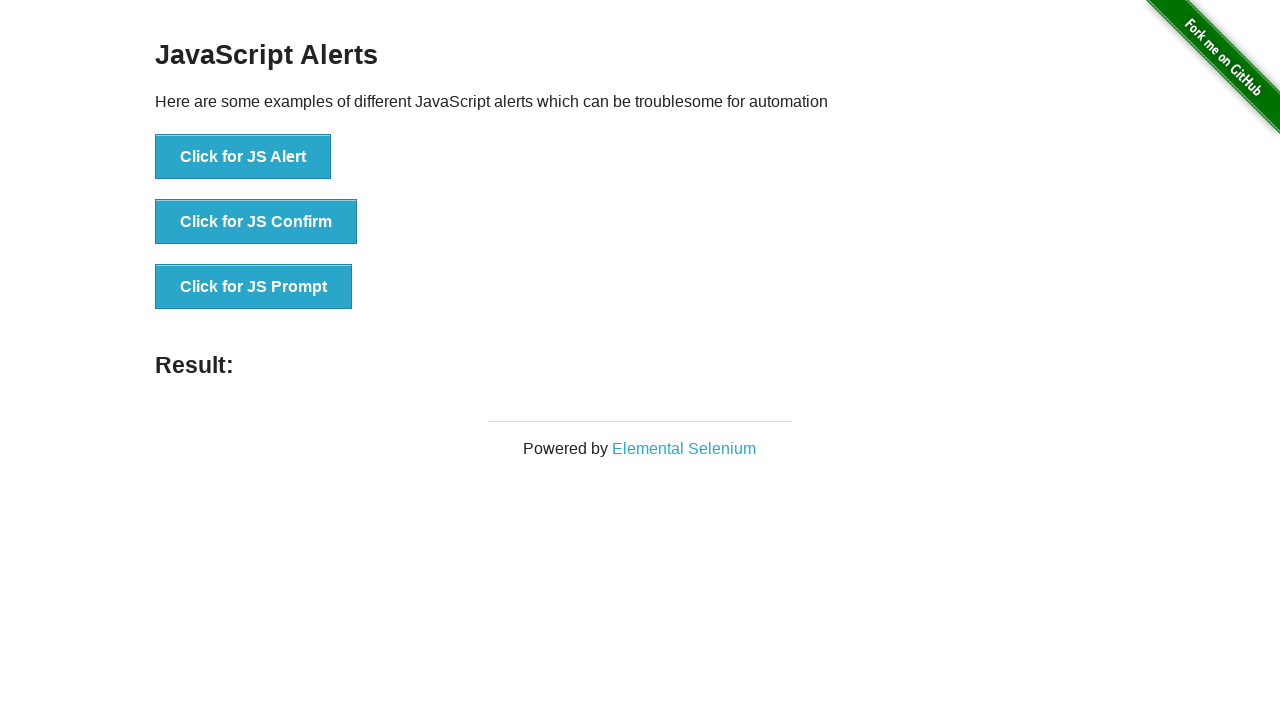

Clicked button to trigger JavaScript confirmation alert at (256, 222) on .example li:nth-child(2) button
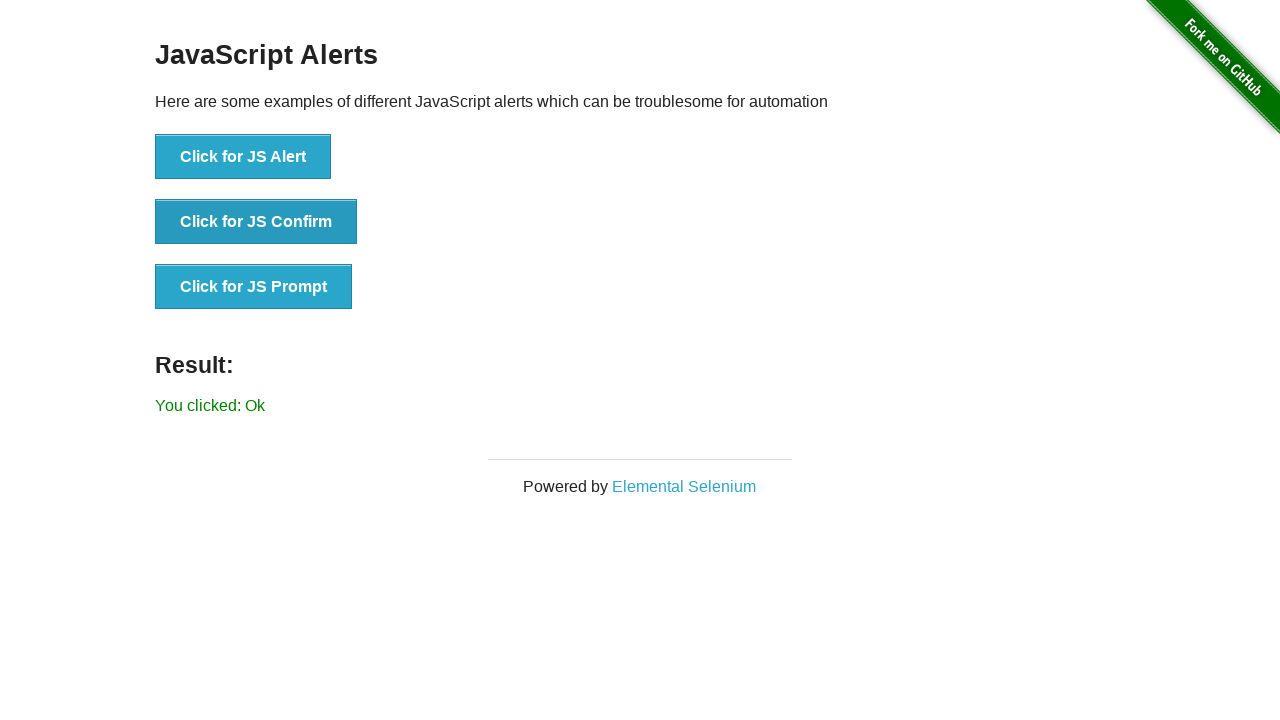

Result message element appeared after accepting alert
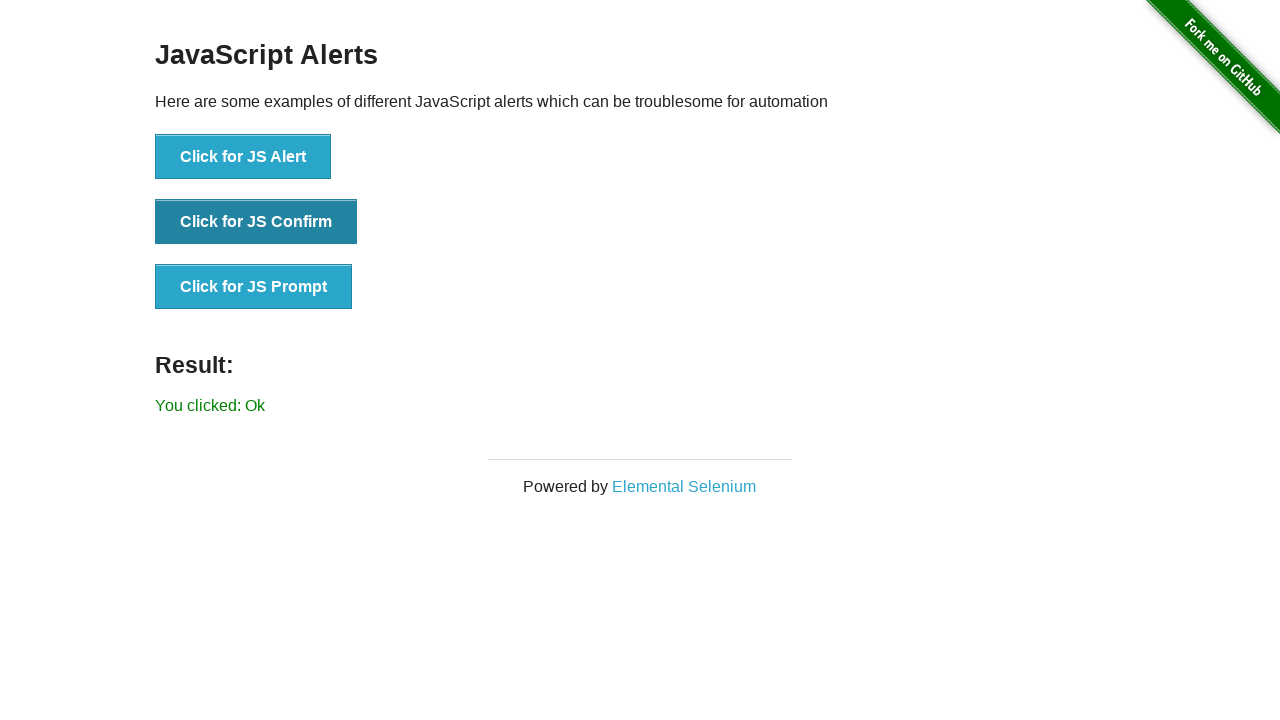

Retrieved result text content
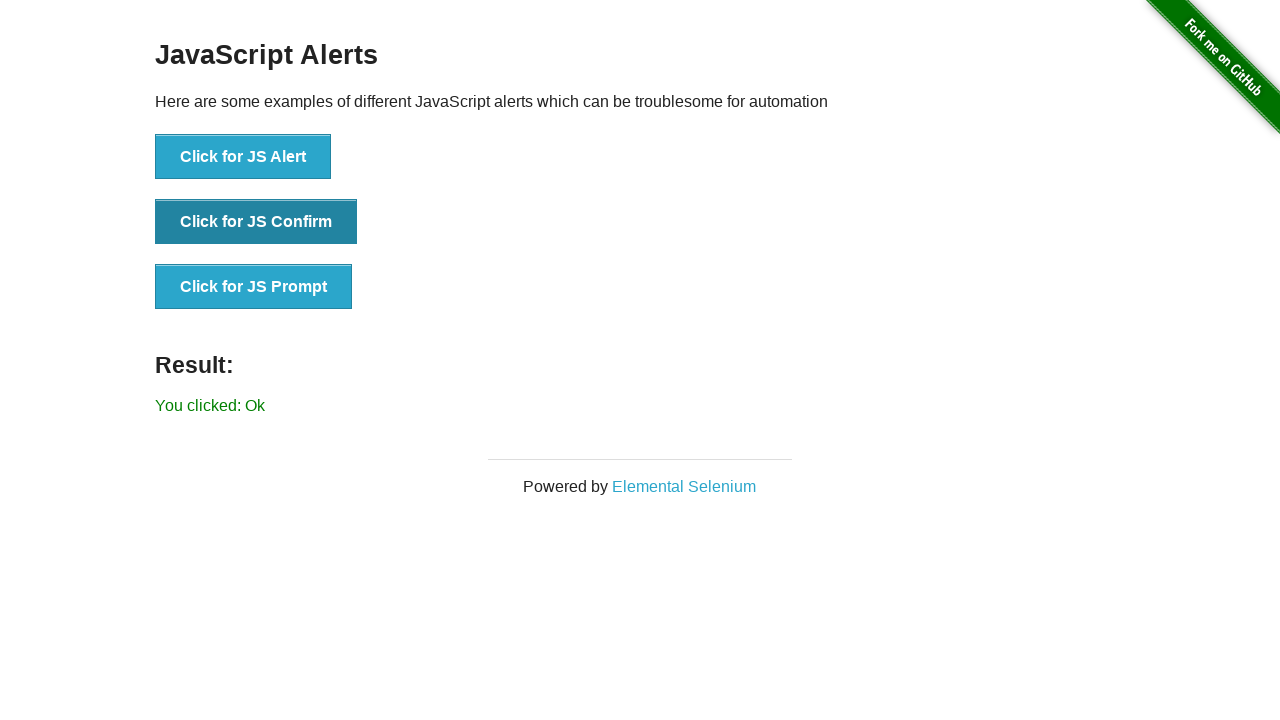

Verified result text is 'You clicked: Ok'
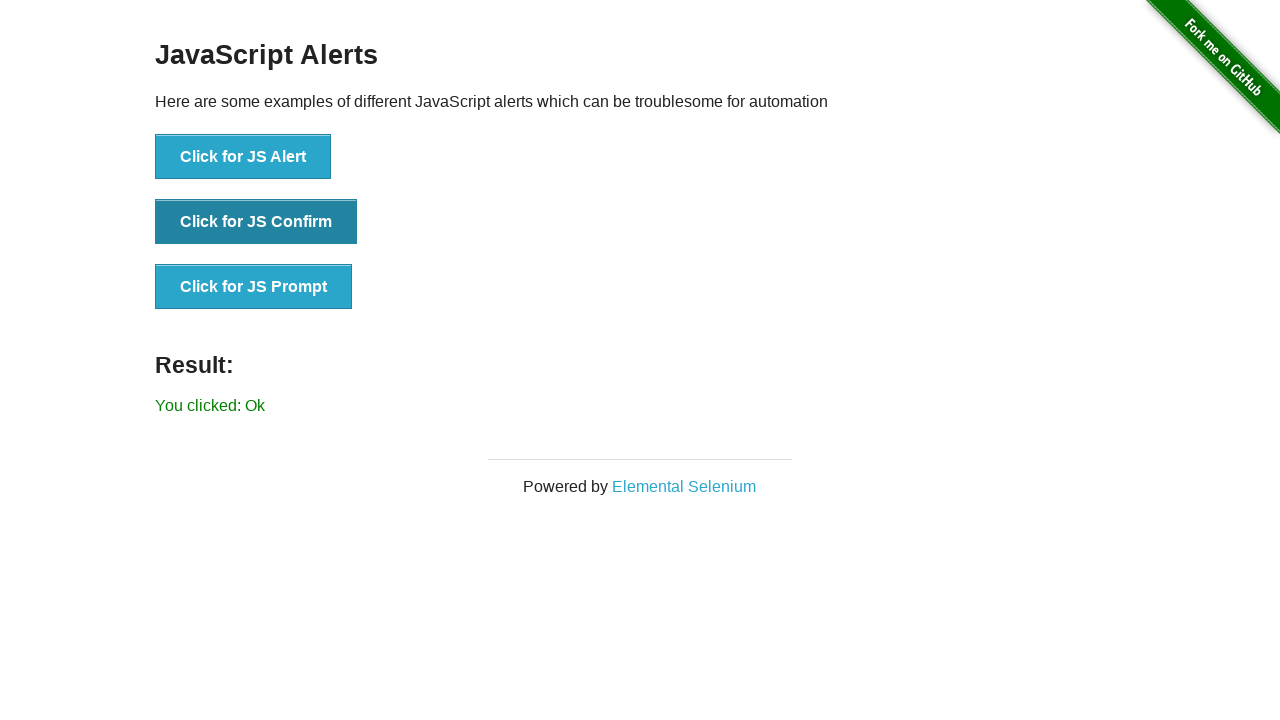

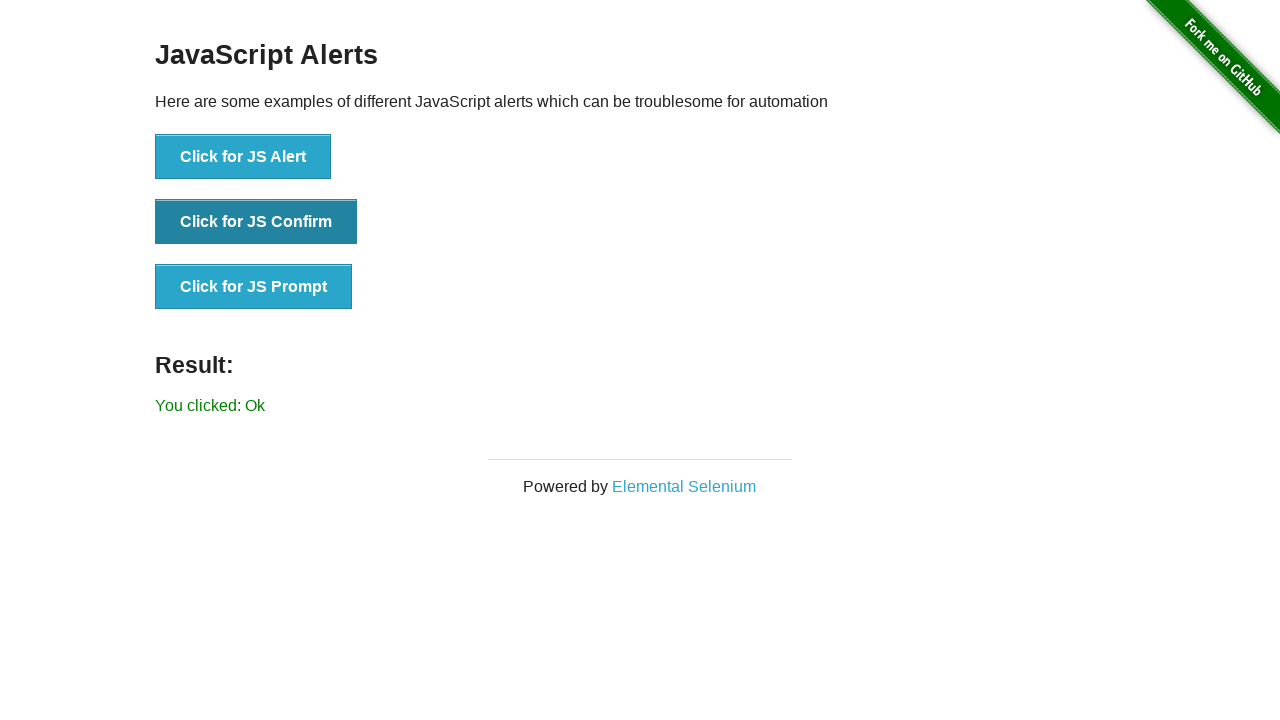